Tests dynamic controls functionality by clicking a checkbox, using remove/add button to toggle the checkbox element, then enabling/disabling a text input field and typing text into it.

Starting URL: http://the-internet.herokuapp.com/

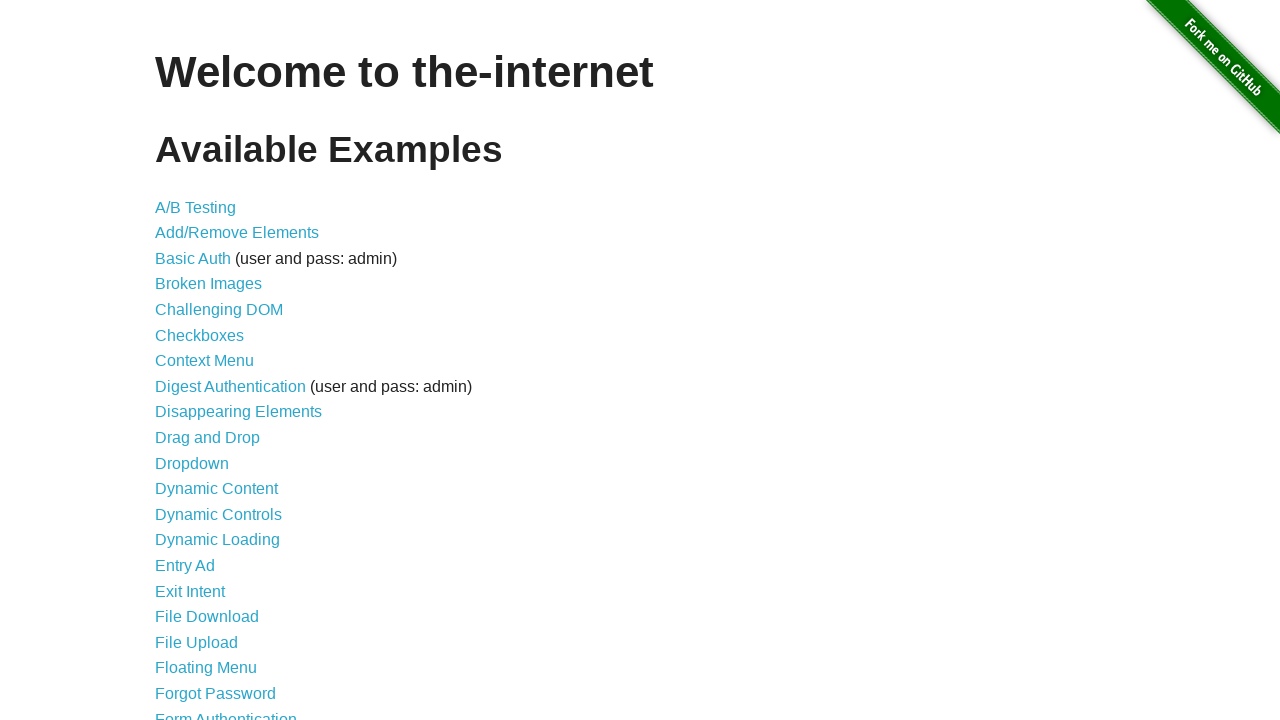

Clicked Dynamic Controls link from homepage at (218, 514) on text=Dynamic Controls
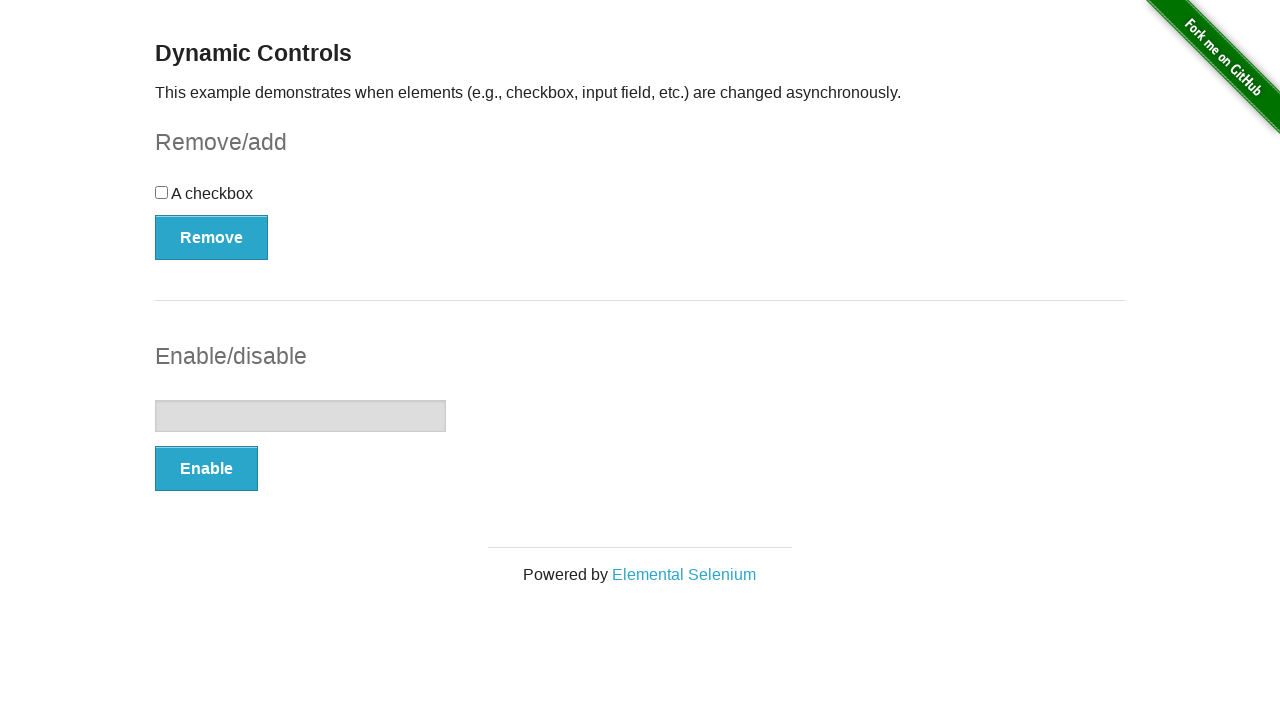

Dynamic Controls page loaded and checkbox element found
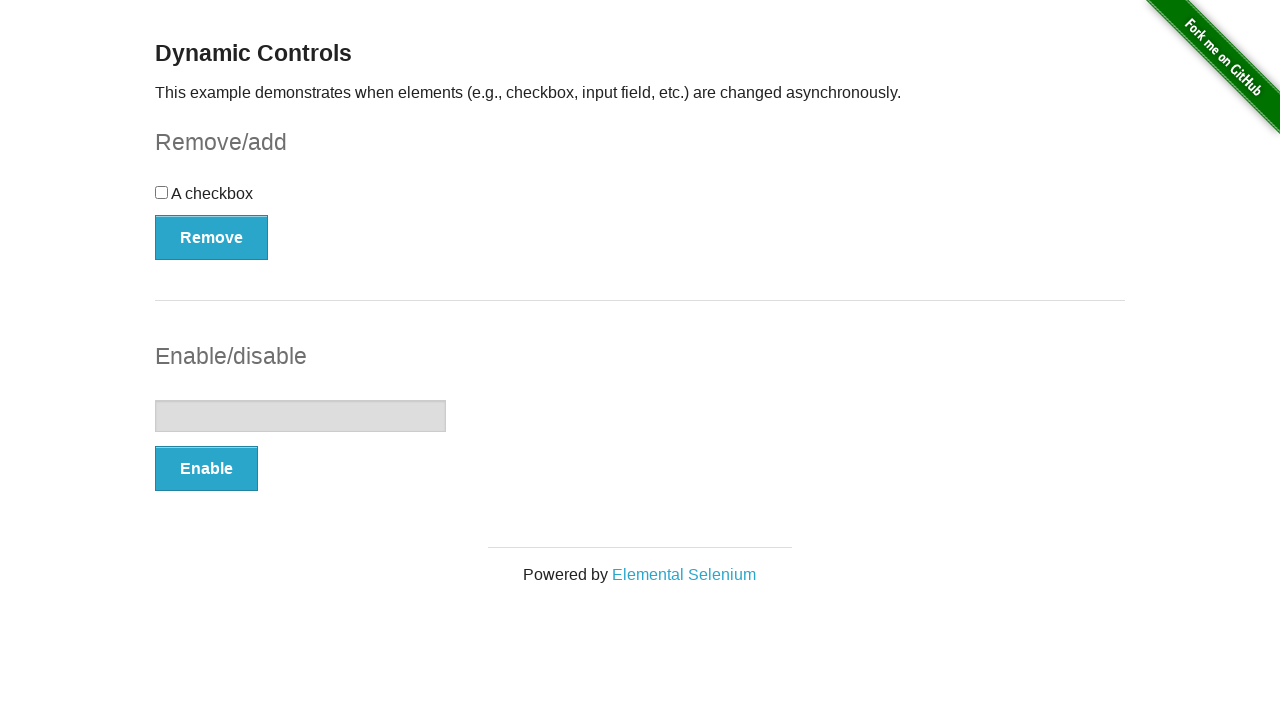

Clicked the checkbox at (162, 192) on #checkbox > input[type=checkbox]
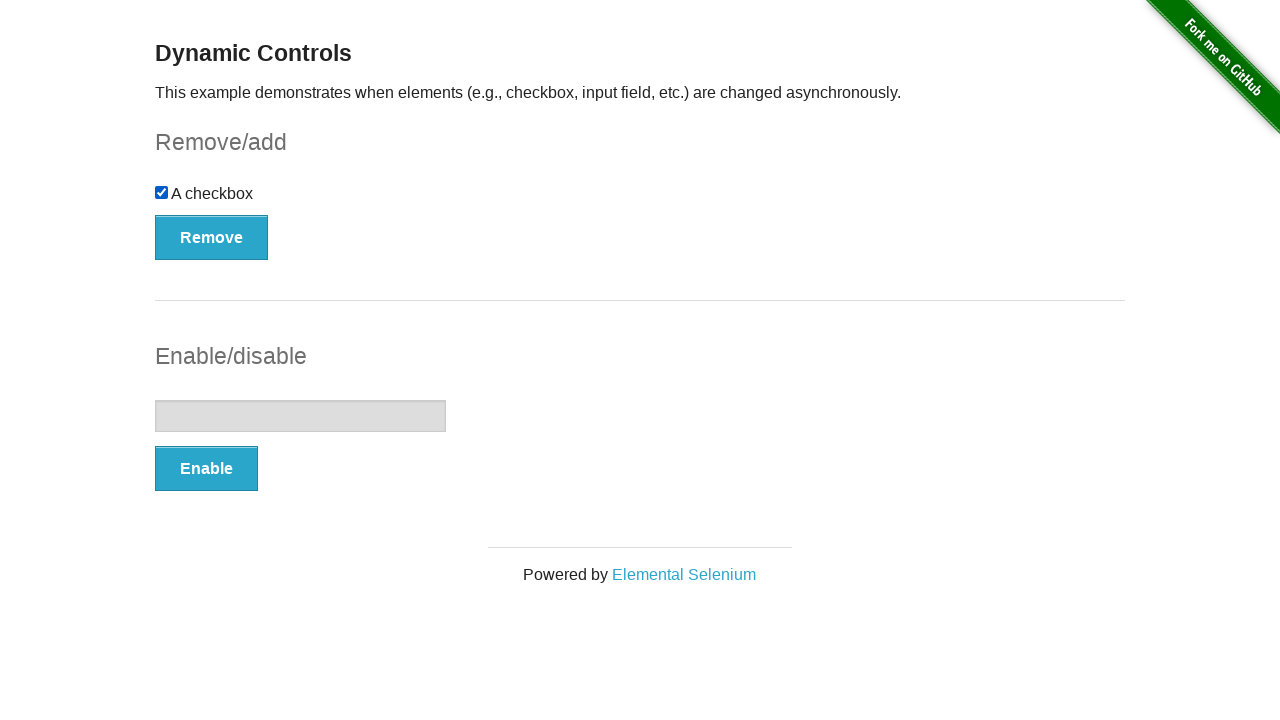

Clicked Remove/Add button to remove checkbox at (212, 237) on #checkbox-example > button
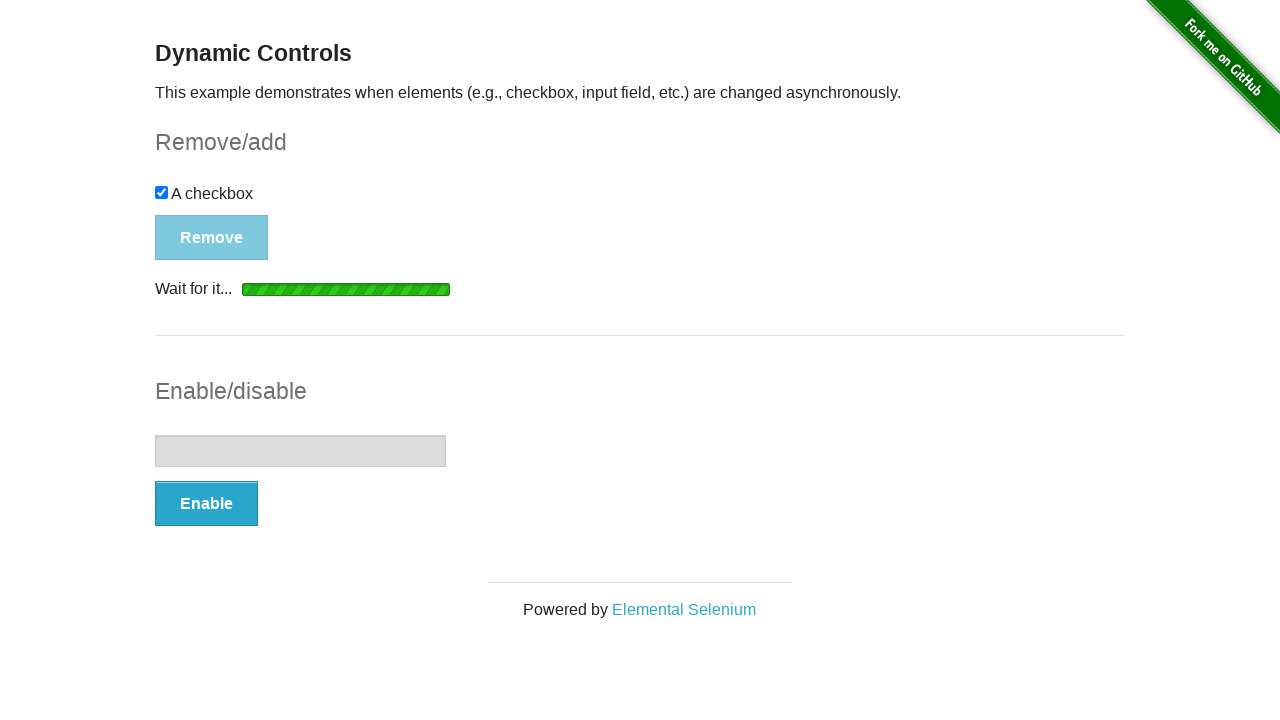

Checkbox reappeared after being removed
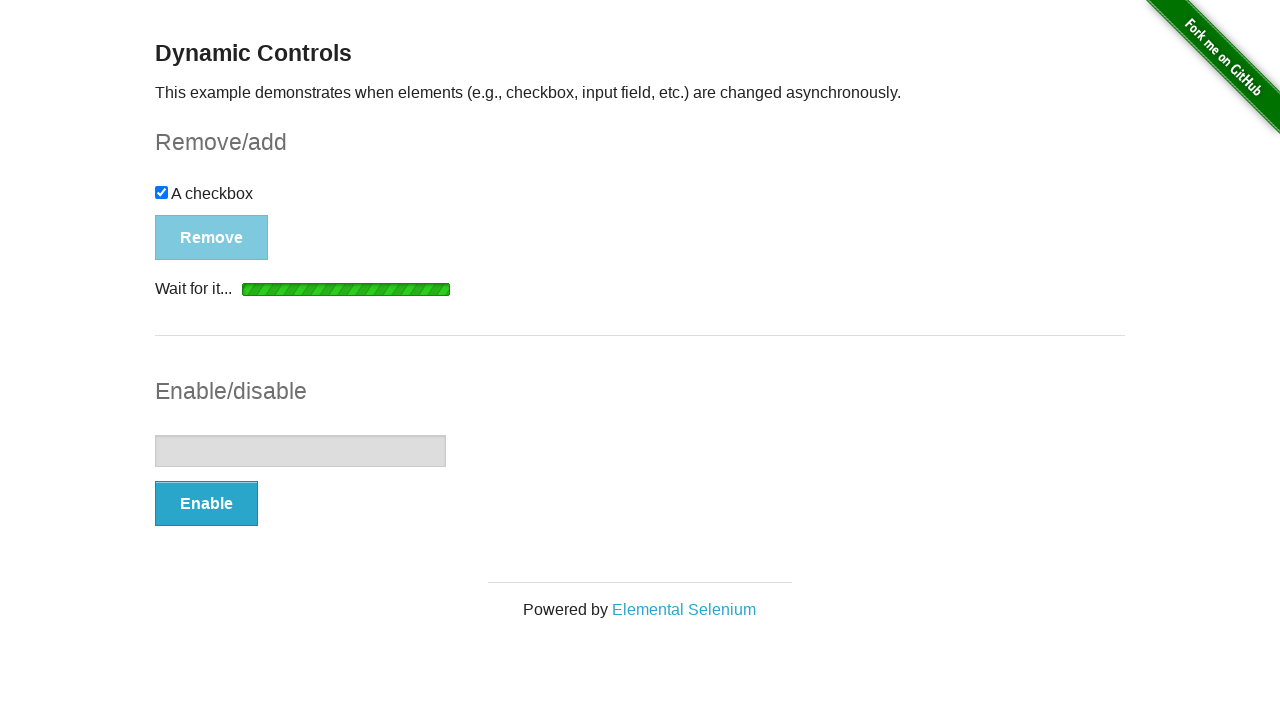

Clicked Remove/Add button again to add checkbox back at (196, 208) on #checkbox-example > button
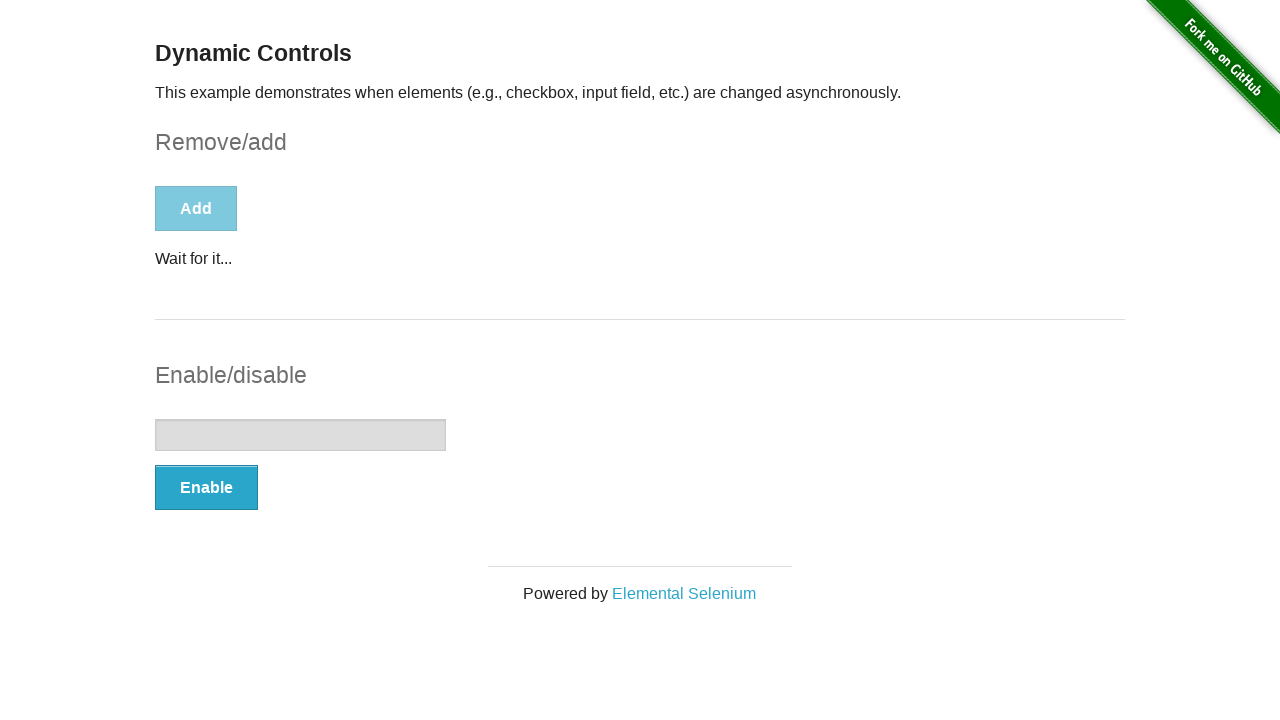

Clicked Enable/Disable button to disable text input at (206, 491) on #input-example > button
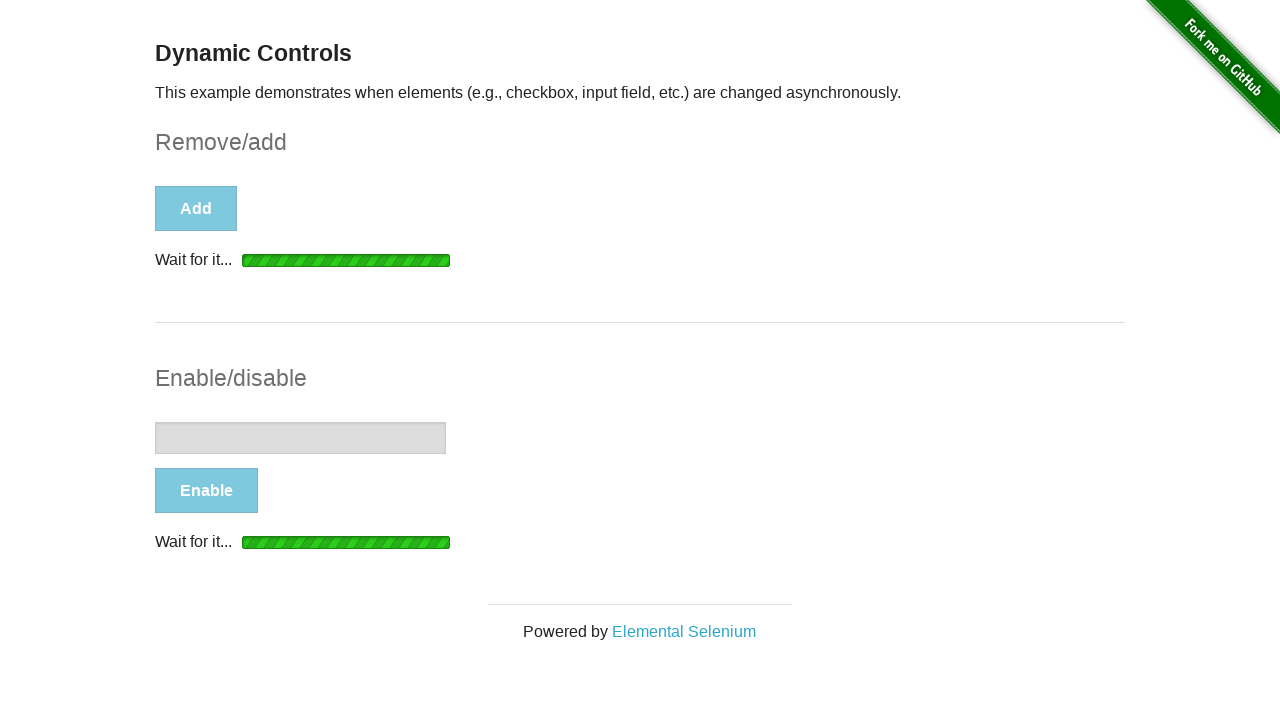

Text input field is now enabled
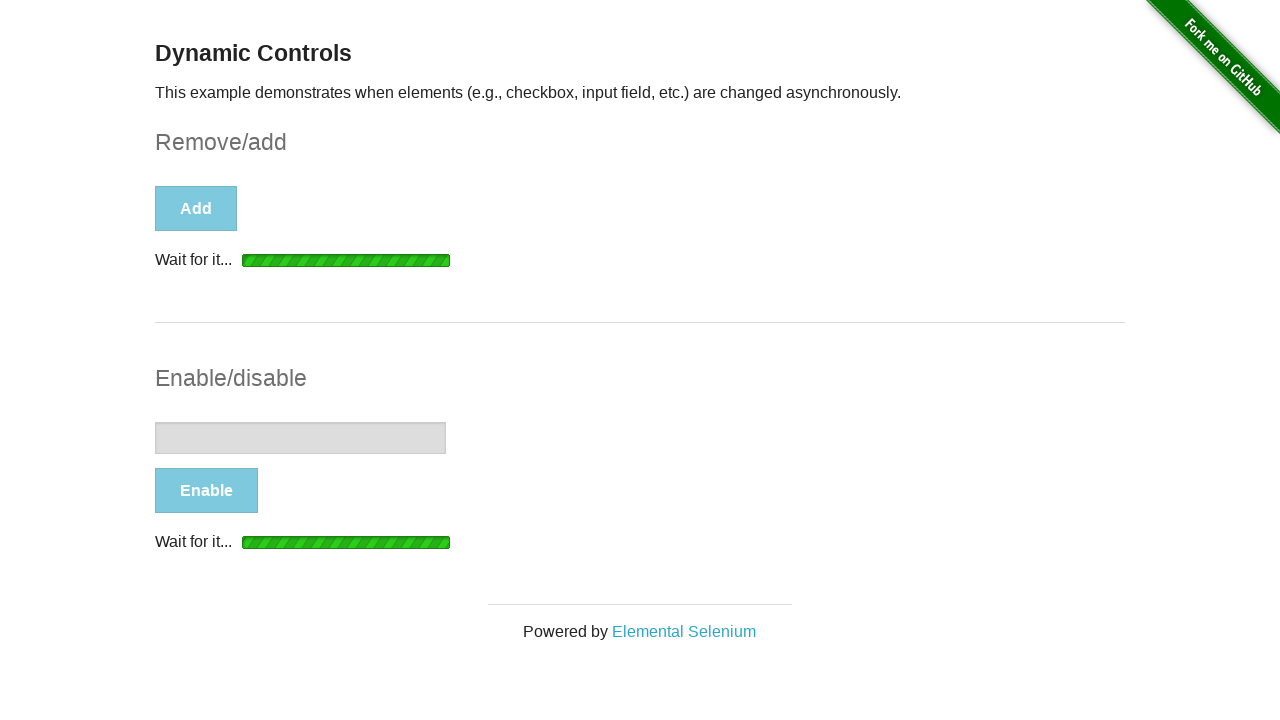

Typed 'Platzi' into the text input field on #input-example > input[type=text]
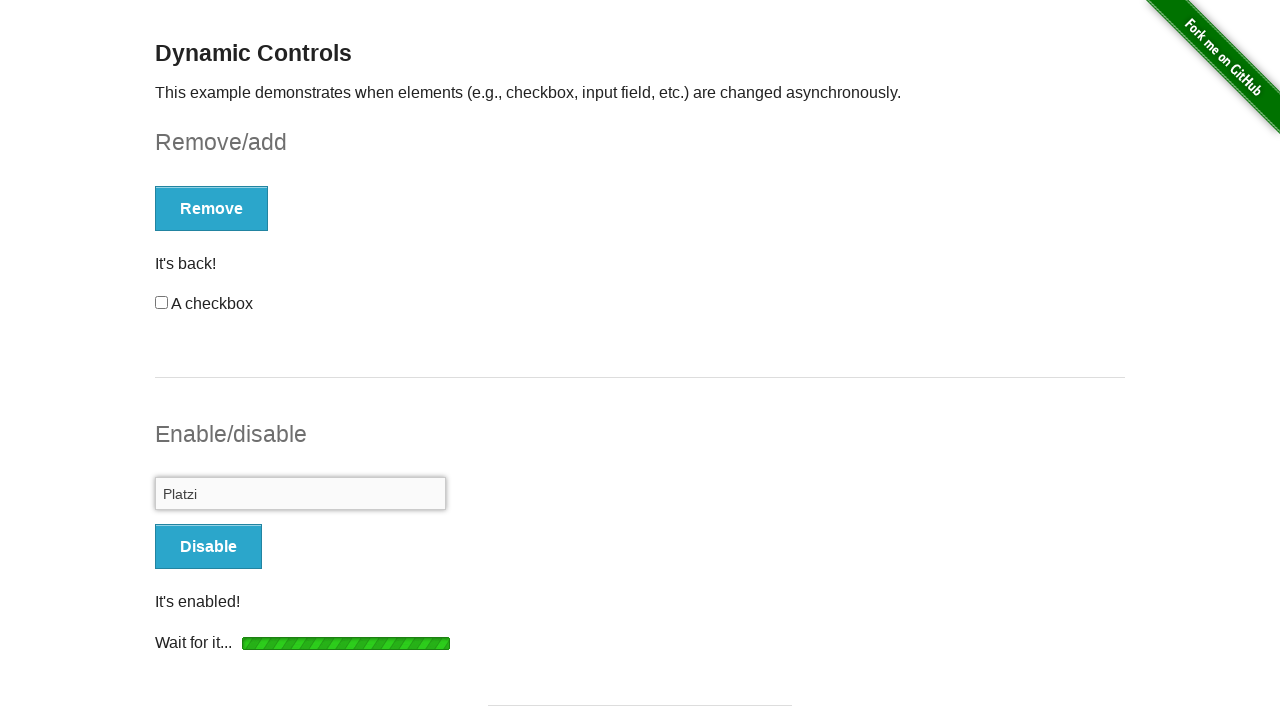

Clicked Enable/Disable button to disable text input at (208, 546) on #input-example > button
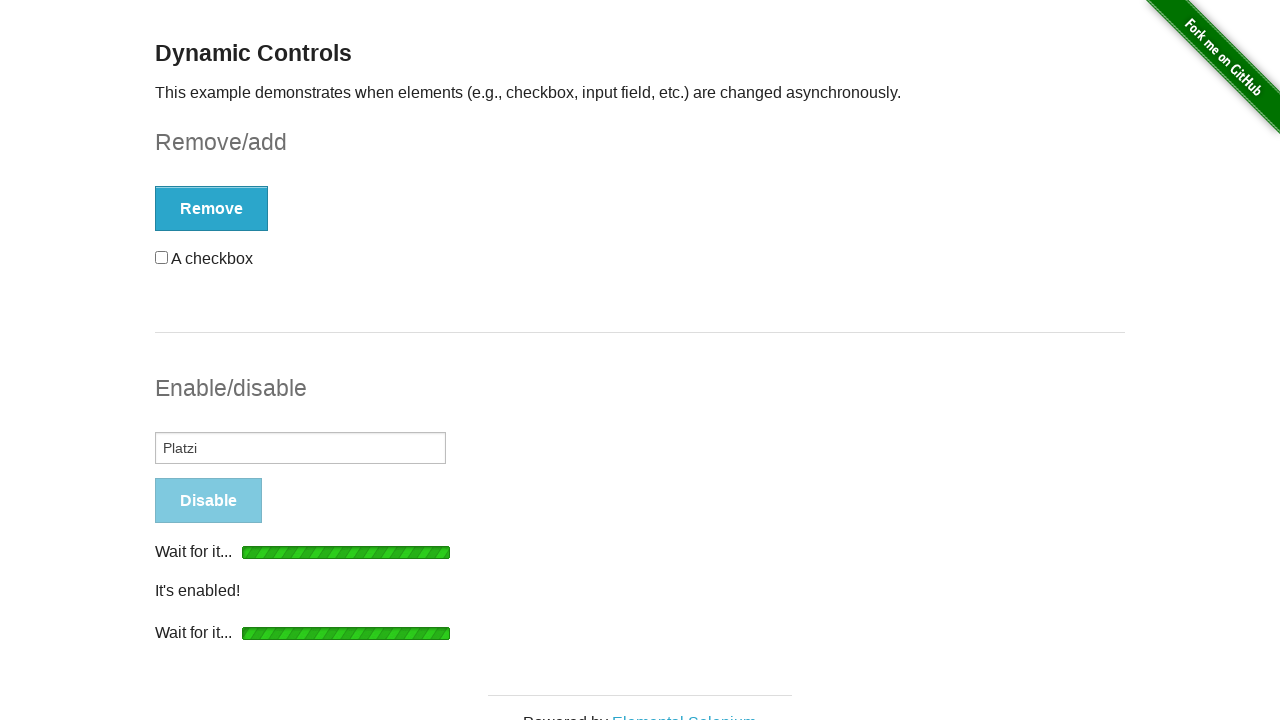

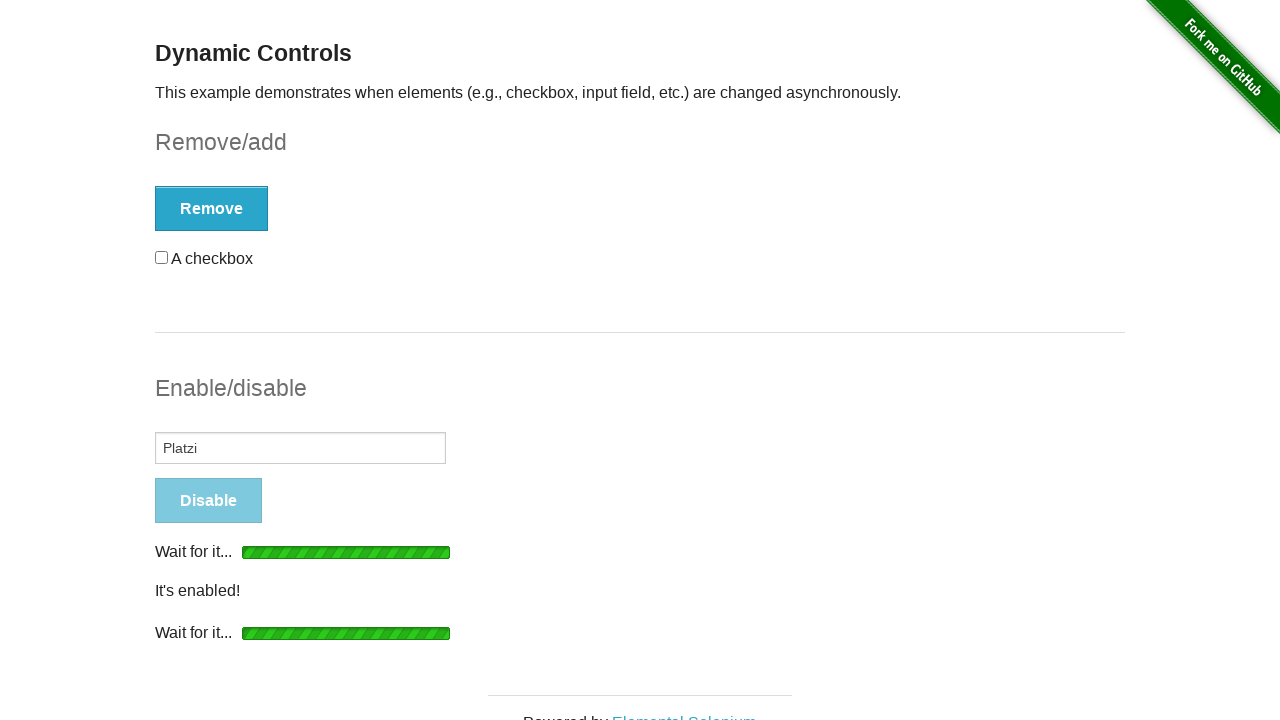